Tests popup/modal login functionality by hovering over a button to see its tooltip, clicking to open a login modal, and submitting credentials

Starting URL: https://v1.training-support.net/selenium/popups

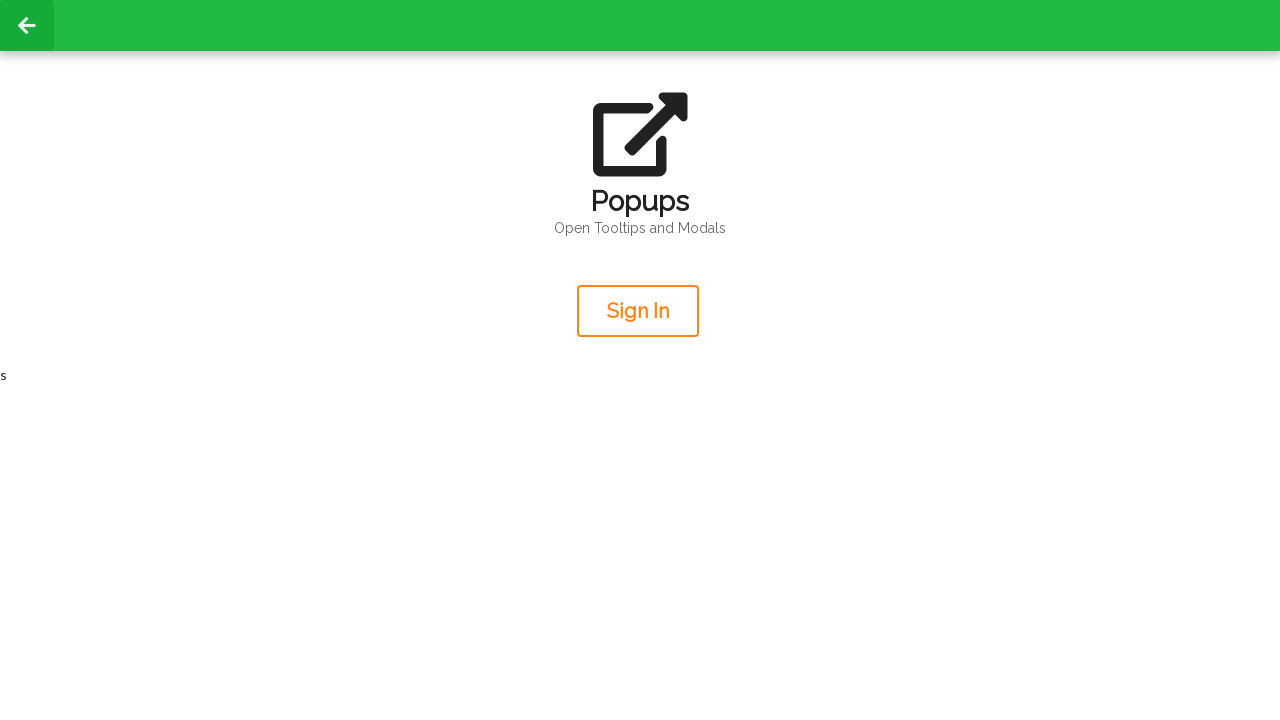

Hovered over sign-in button to trigger tooltip at (638, 311) on xpath=//*[@class='ui huge inverted orange button']
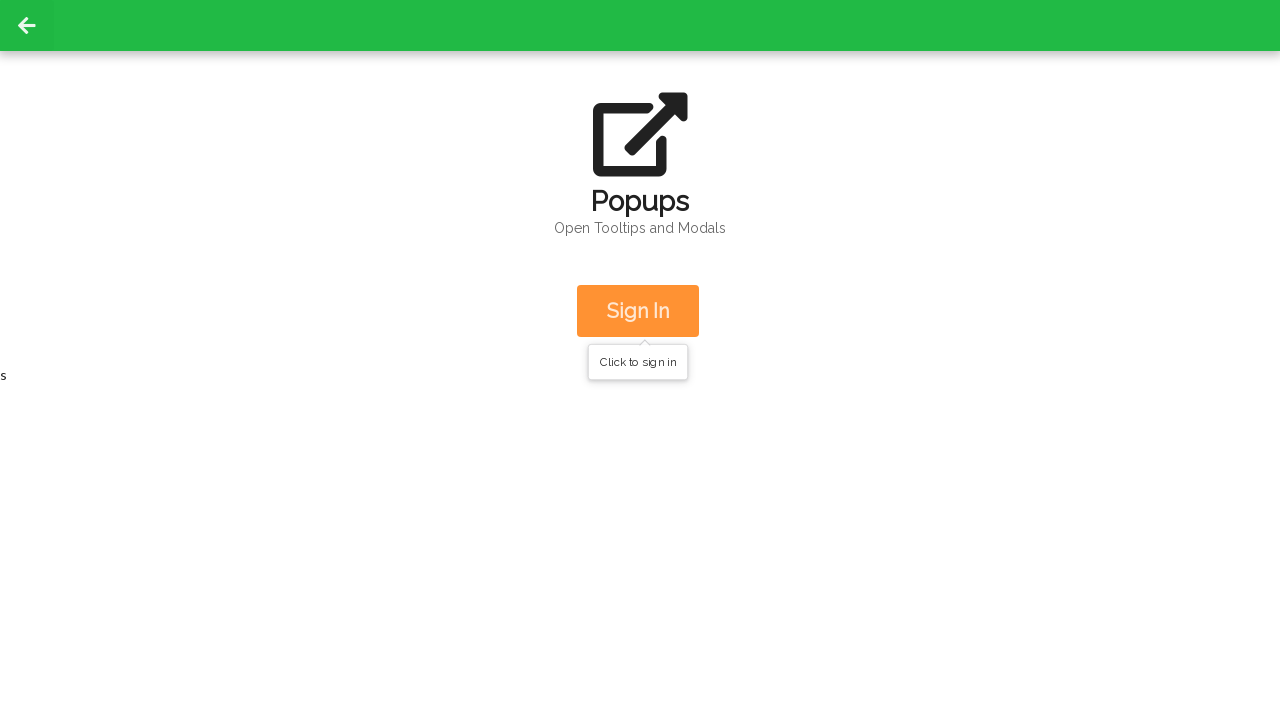

Clicked sign-in button to open login modal at (638, 311) on xpath=//*[@class='ui huge inverted orange button']
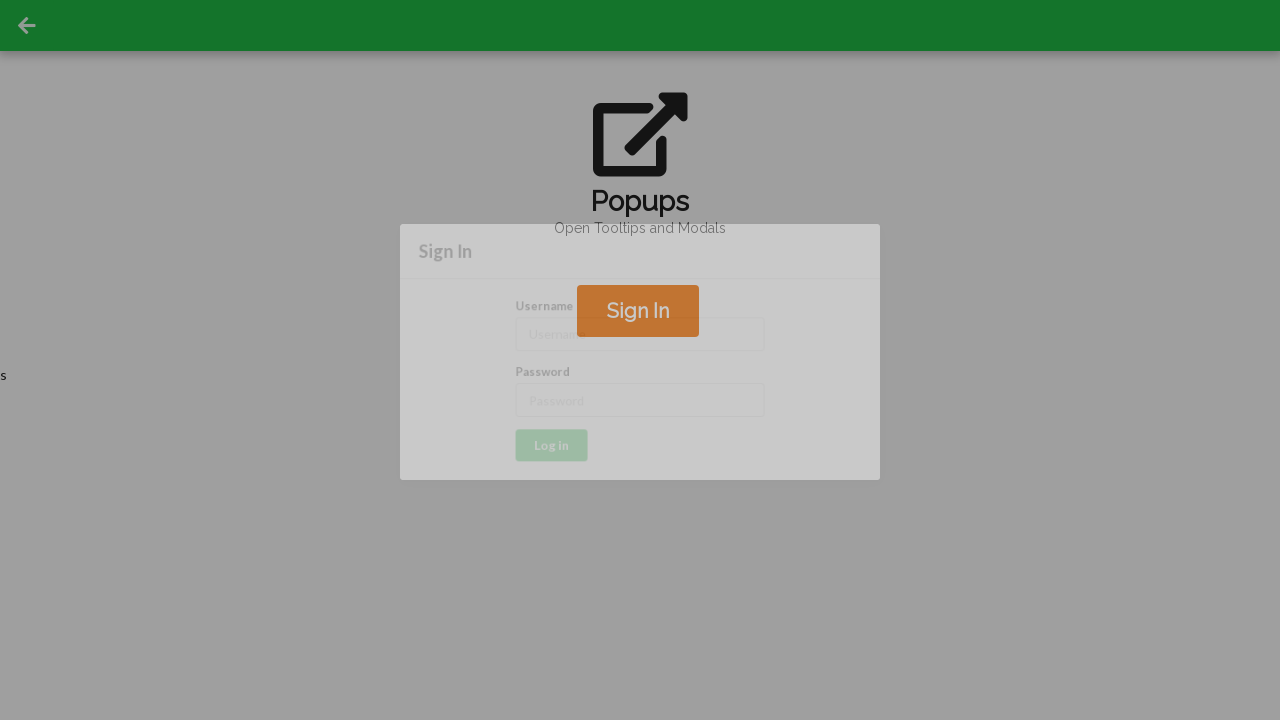

Filled username field with 'admin' on #username
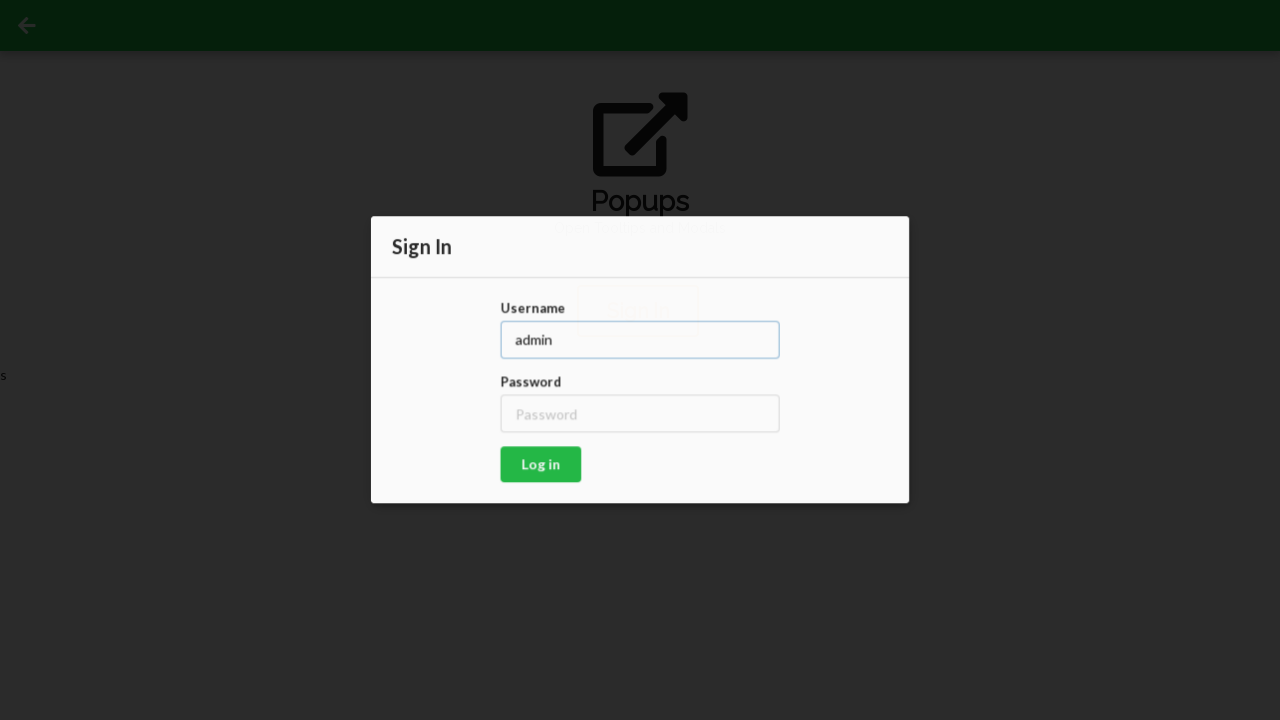

Filled password field with 'password' on #password
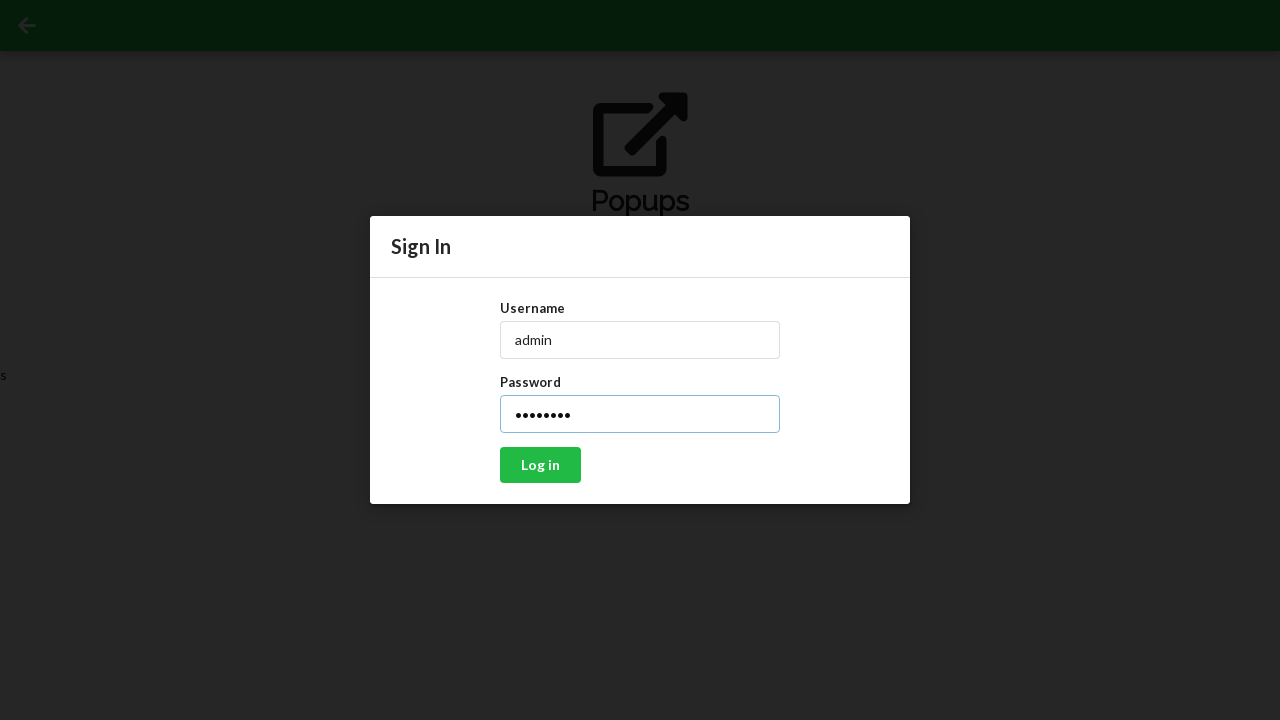

Clicked login button to submit credentials at (540, 465) on xpath=//*[@id='password']/following::button
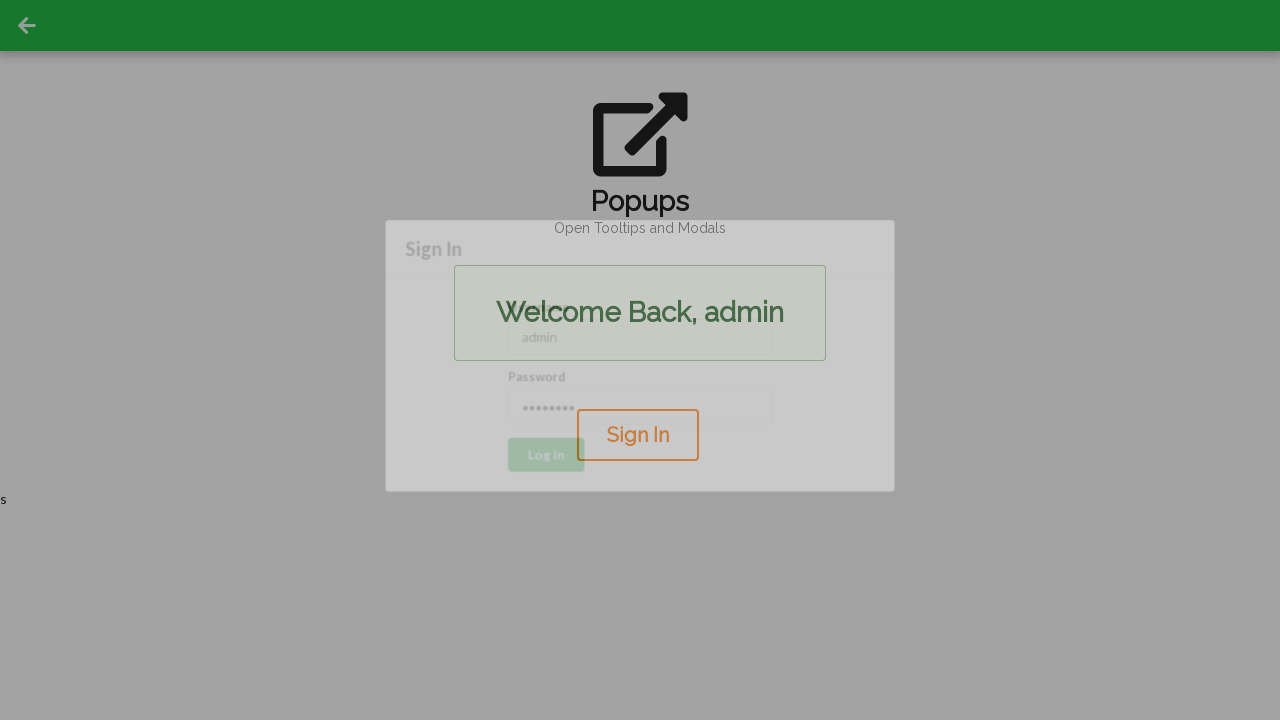

Login confirmation message appeared
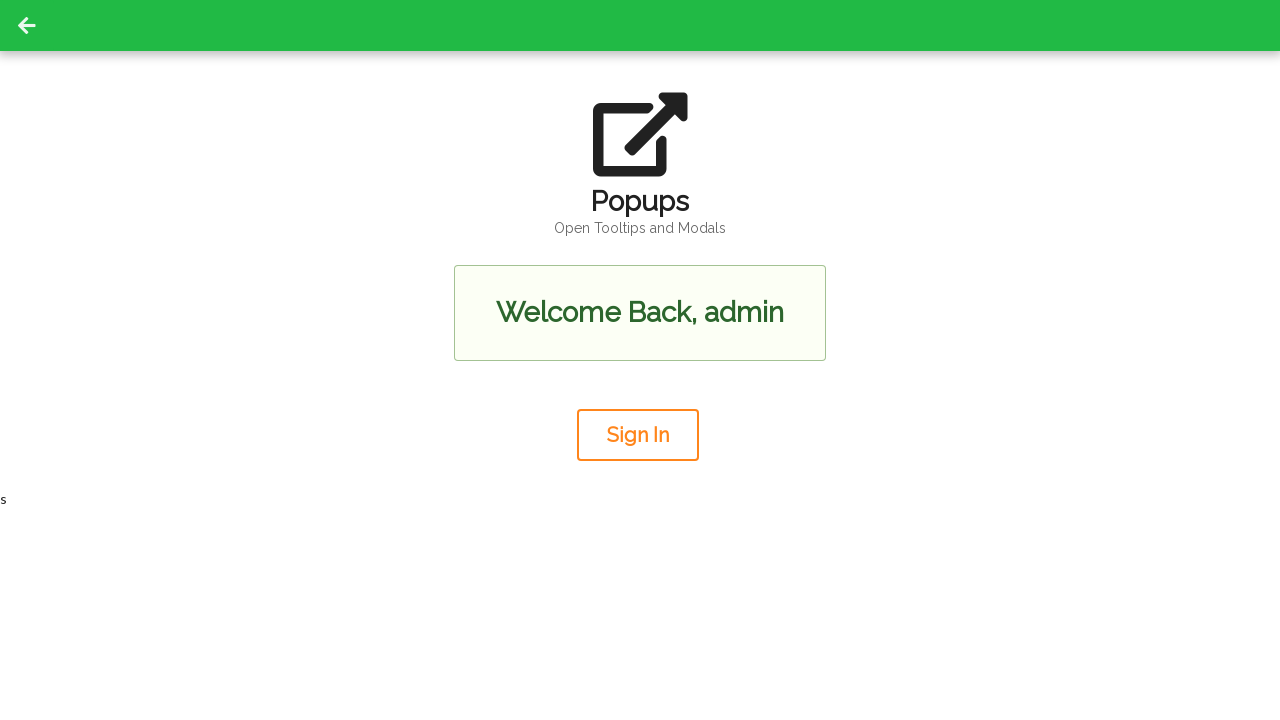

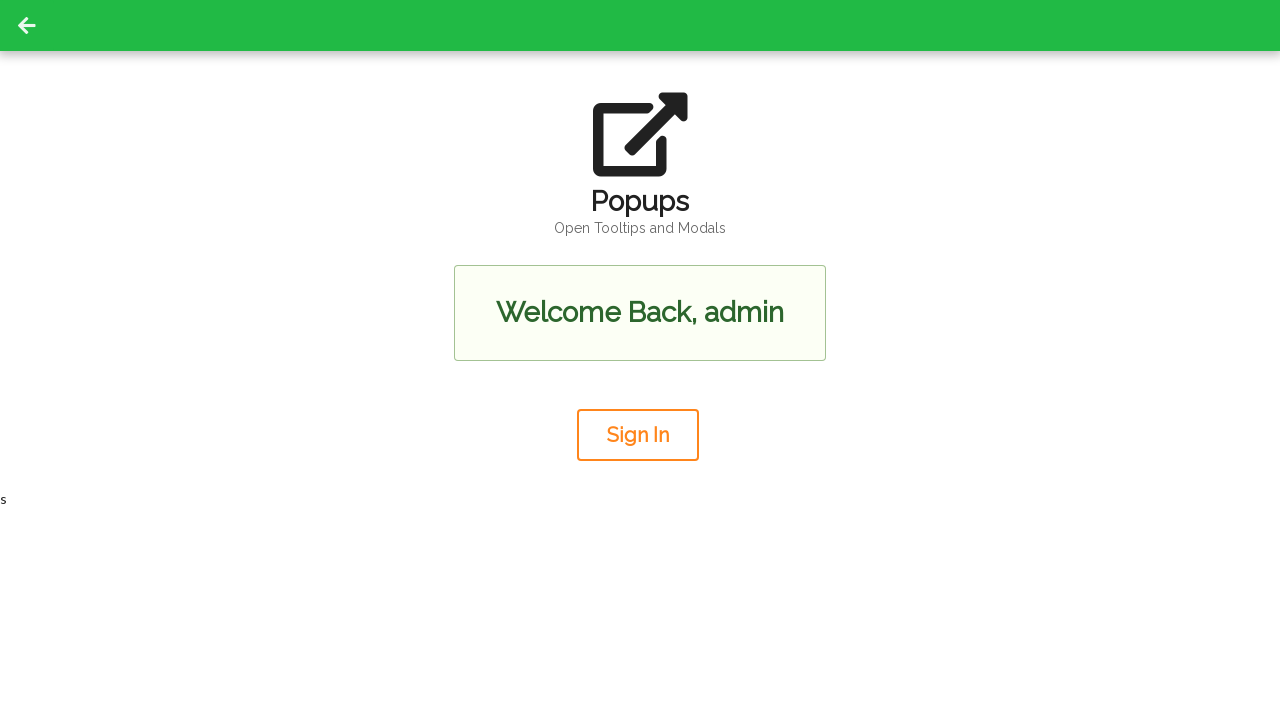